Tests that the "Color Change" button changes its color after 5 seconds

Starting URL: https://demoqa.com/dynamic-properties

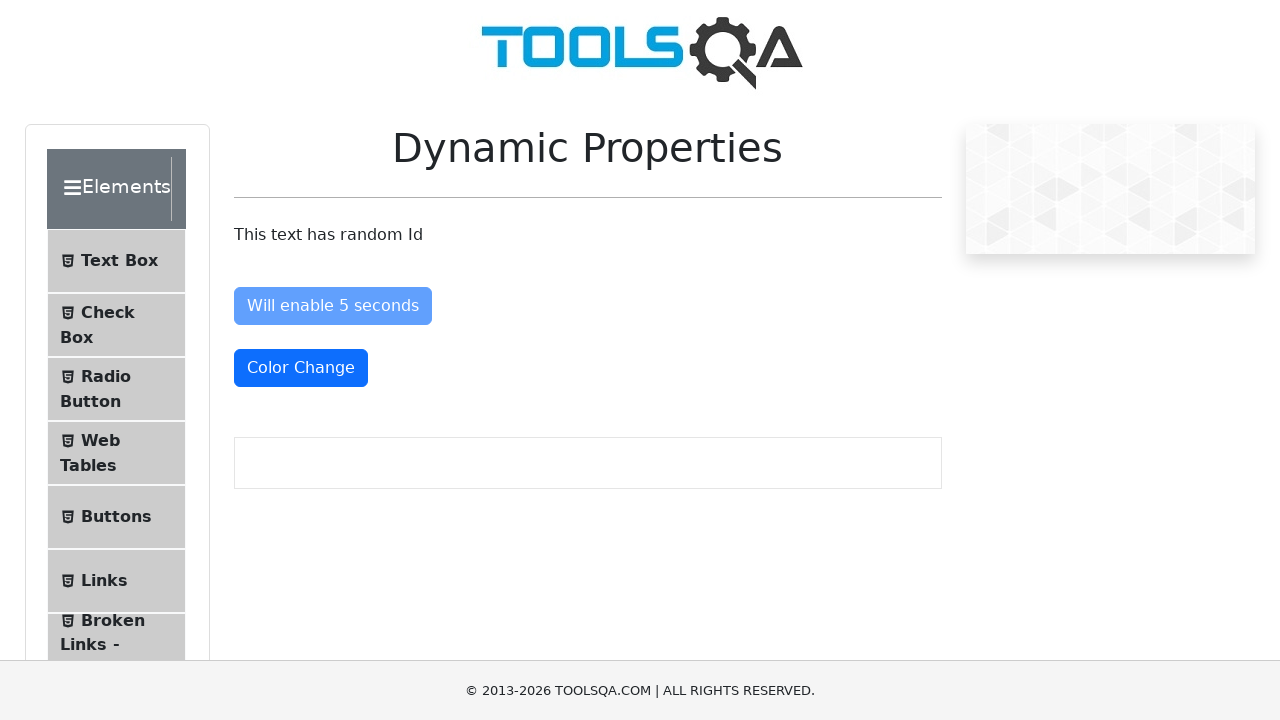

Navigated to DemoQA dynamic properties page
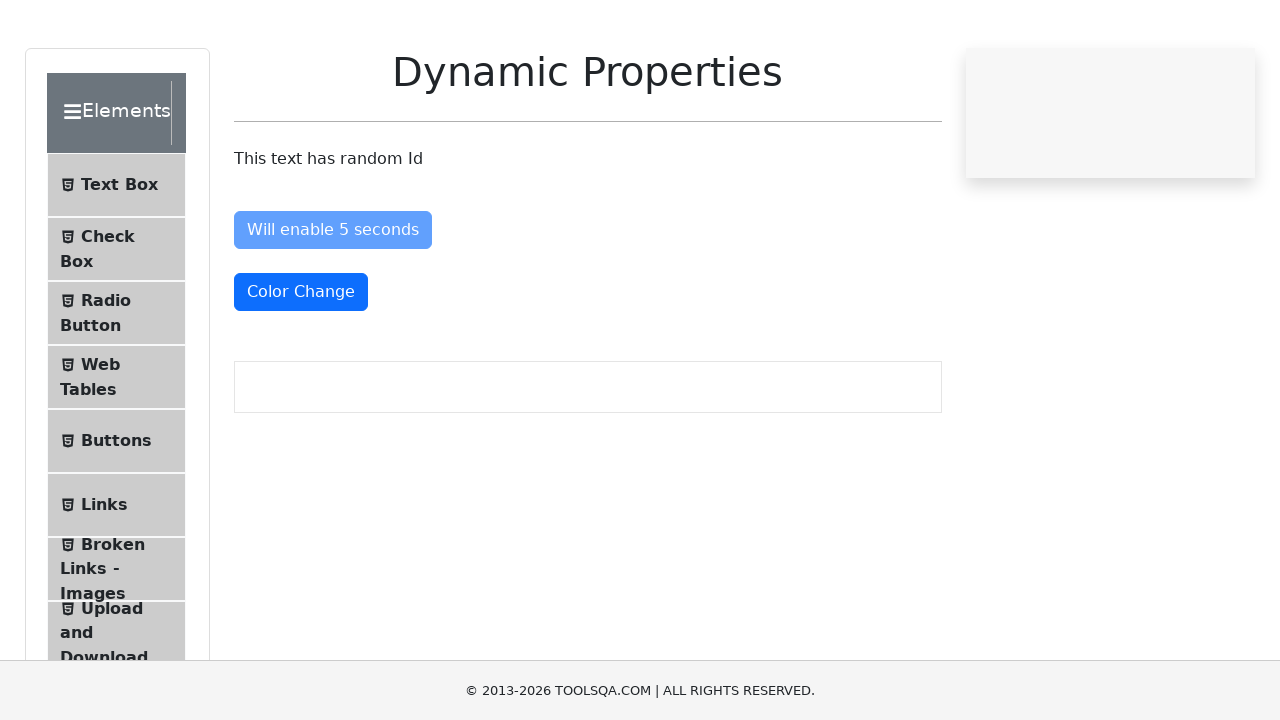

Color Change button changed color to red (text-danger class applied after 5 seconds)
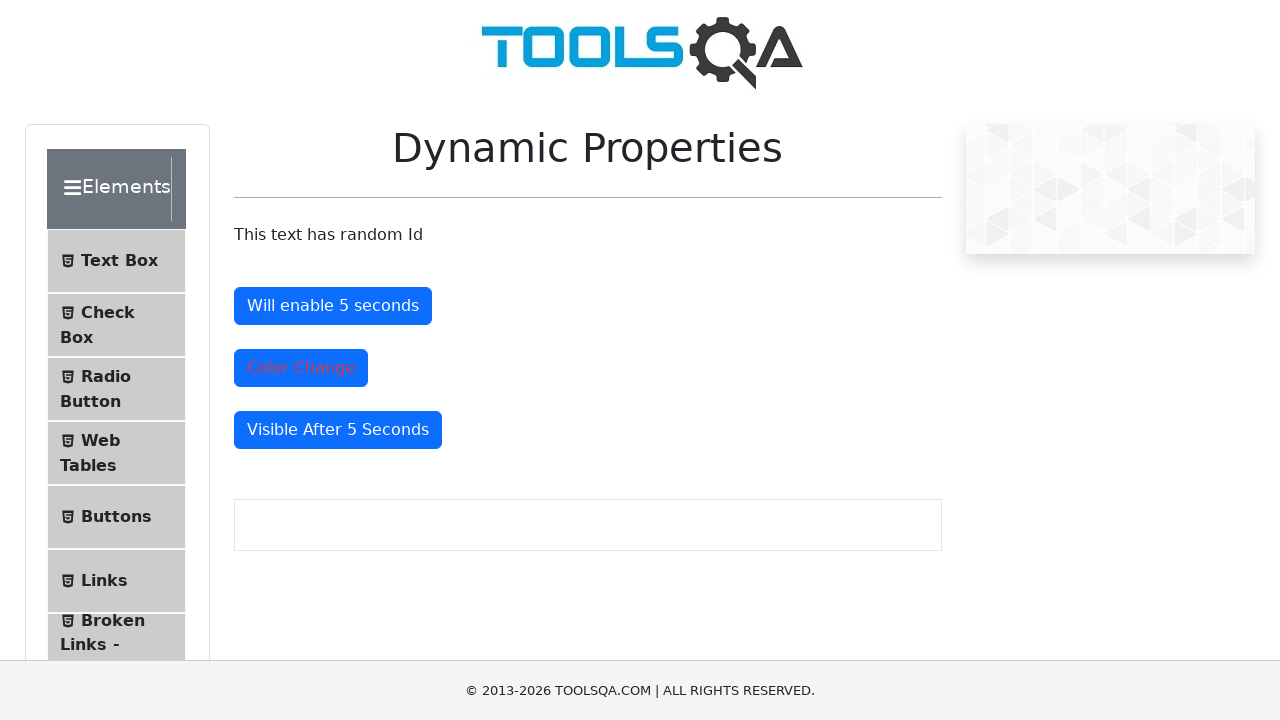

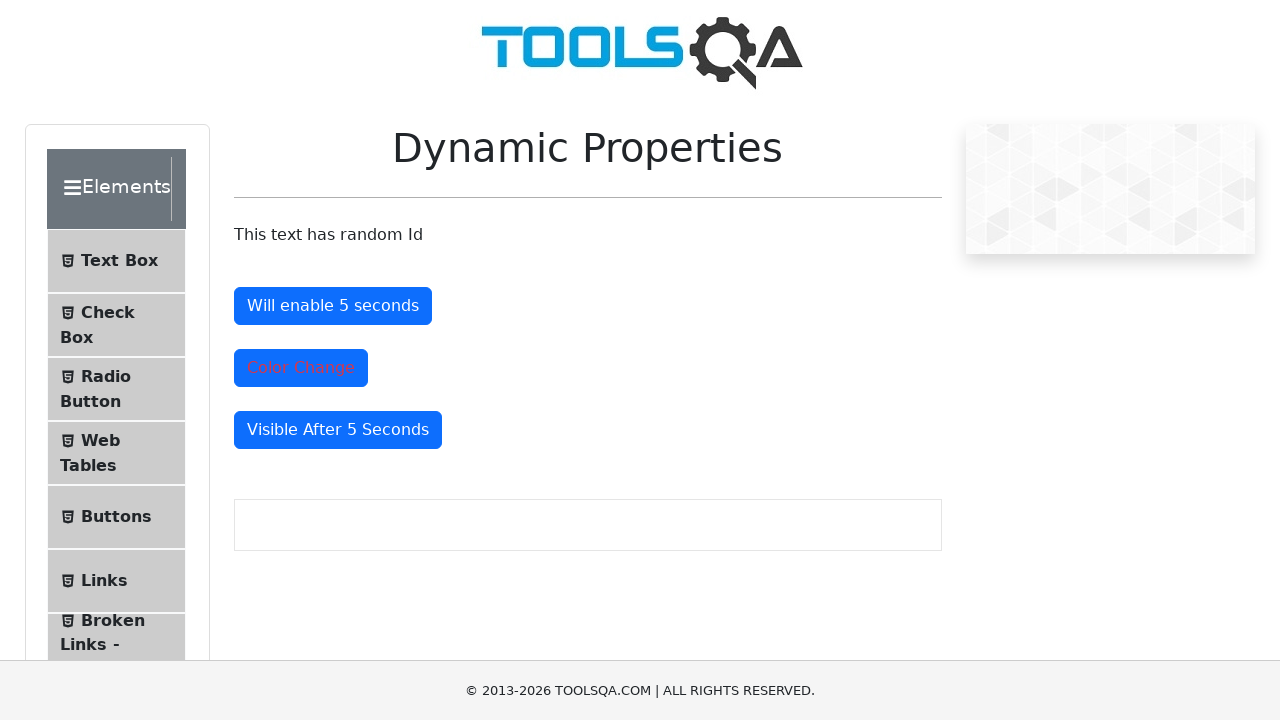